Tests password field masking functionality by navigating to My Account page and entering characters in the registration password field

Starting URL: http://practice.automationtesting.in/

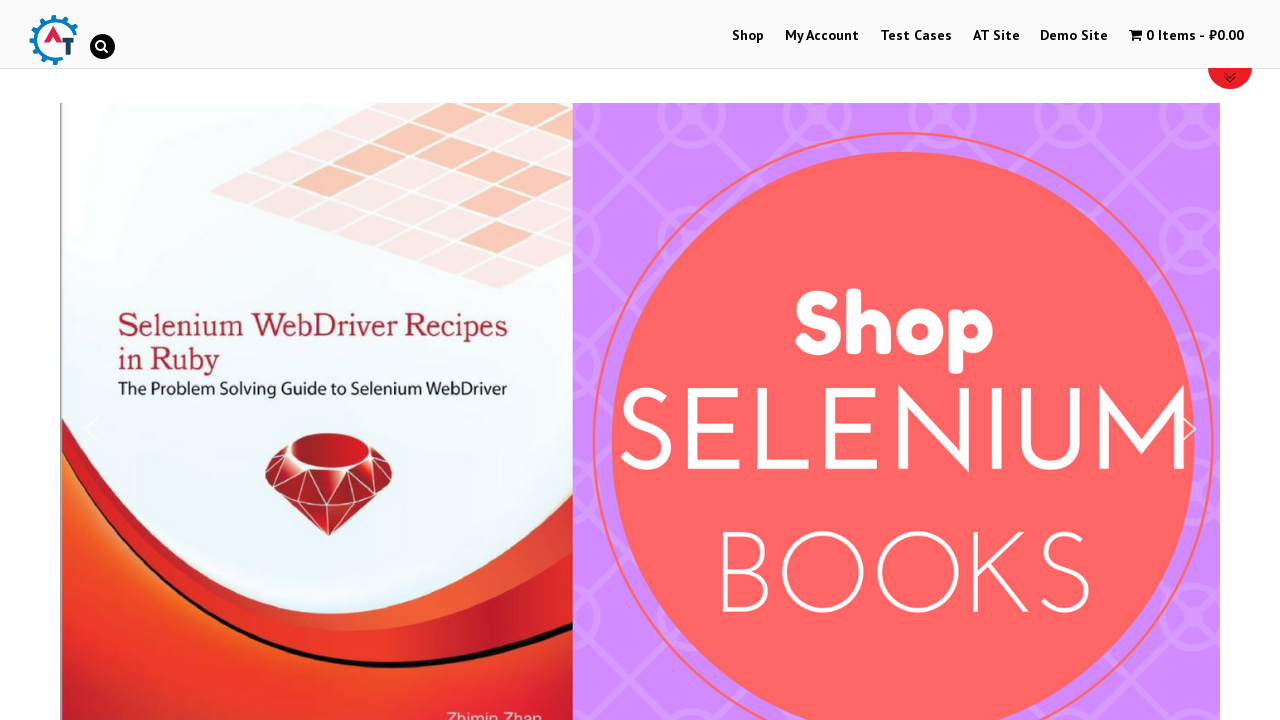

Clicked on My Account menu at (822, 36) on #menu-item-50
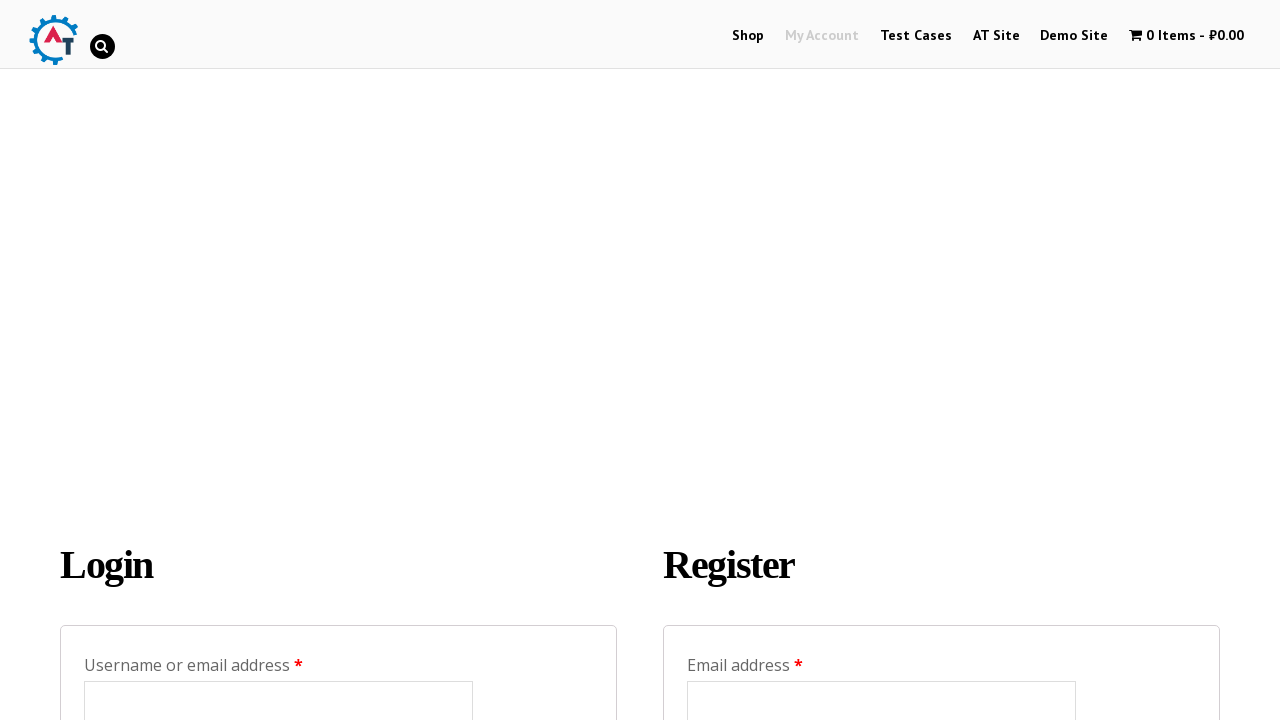

Entered 'TestPassword123' in registration password field to test masking on #reg_password
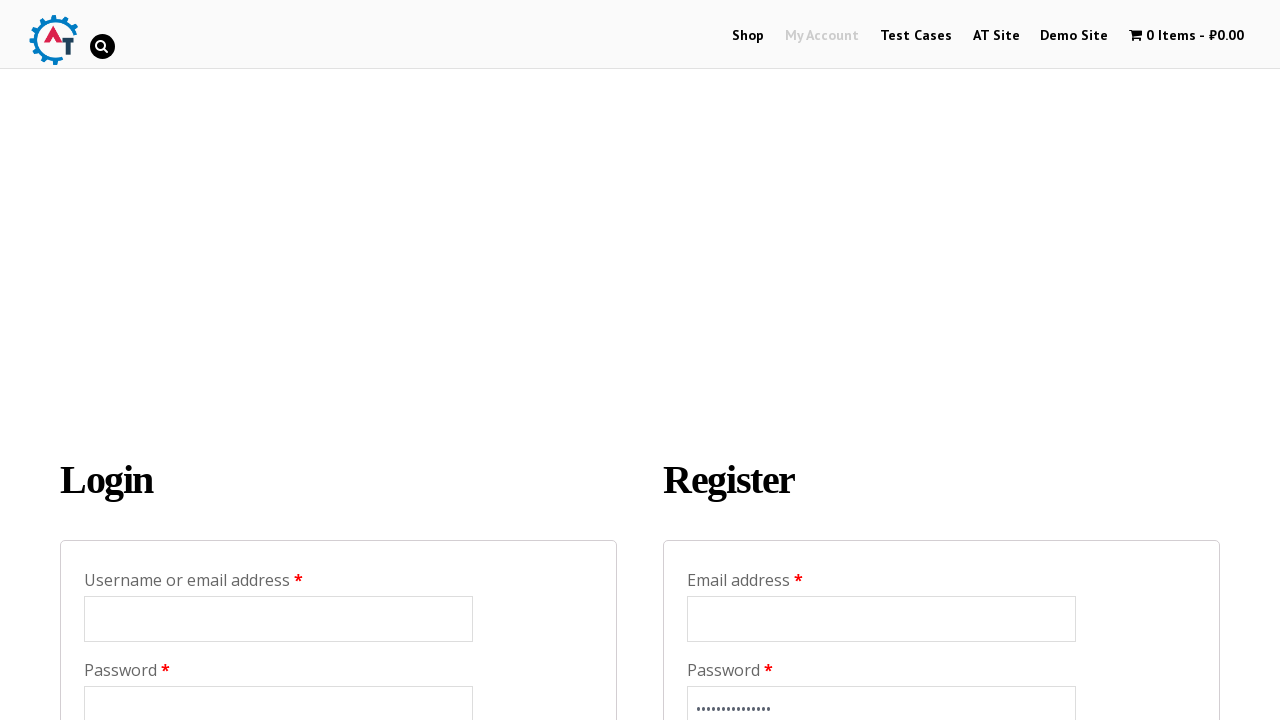

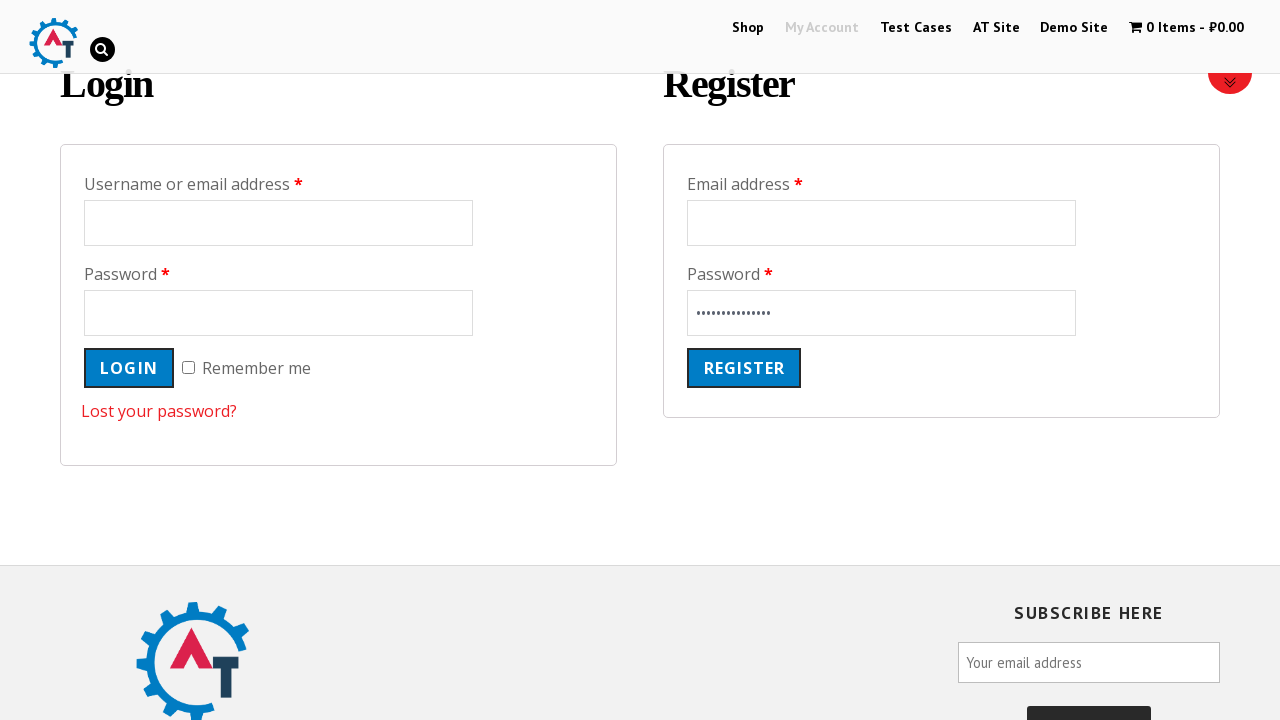